Tests tooltip functionality by hovering over a button to display tooltip text

Starting URL: https://www.w3schools.com/Bootstrap/bootstrap_tooltip.asp

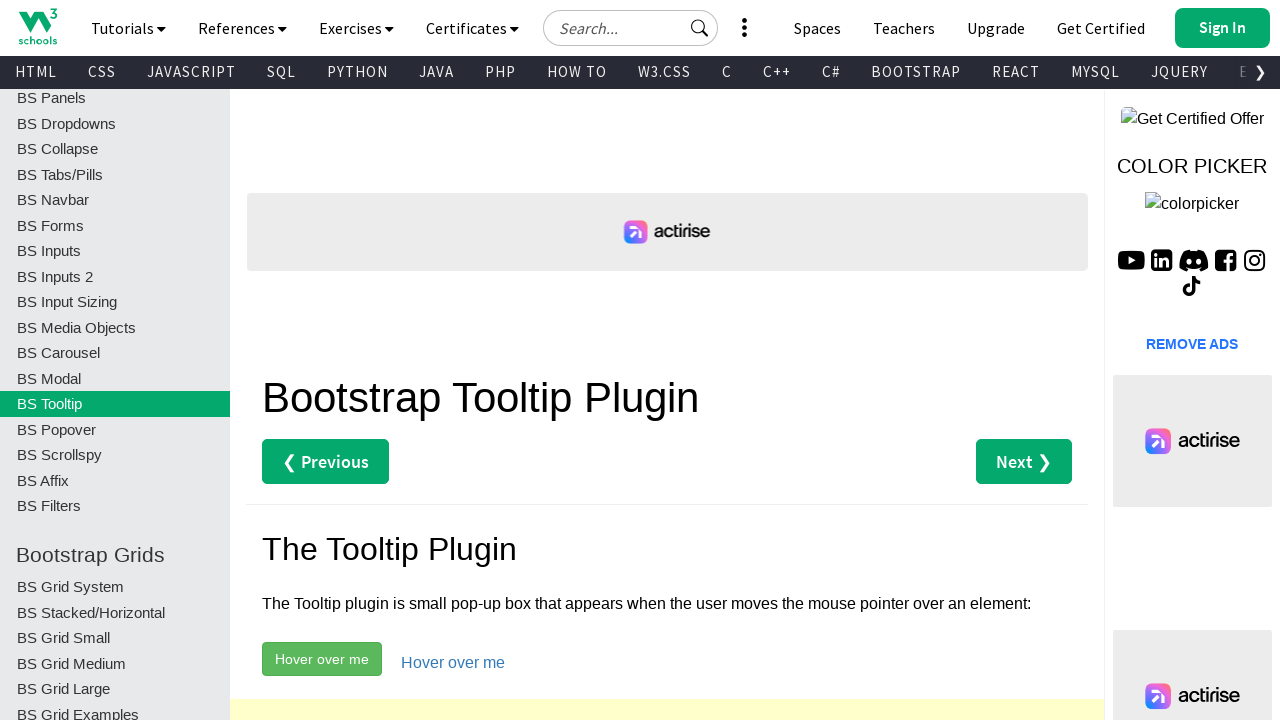

Hovered over button to trigger tooltip at (322, 659) on xpath=//button[text()='Hover over me']
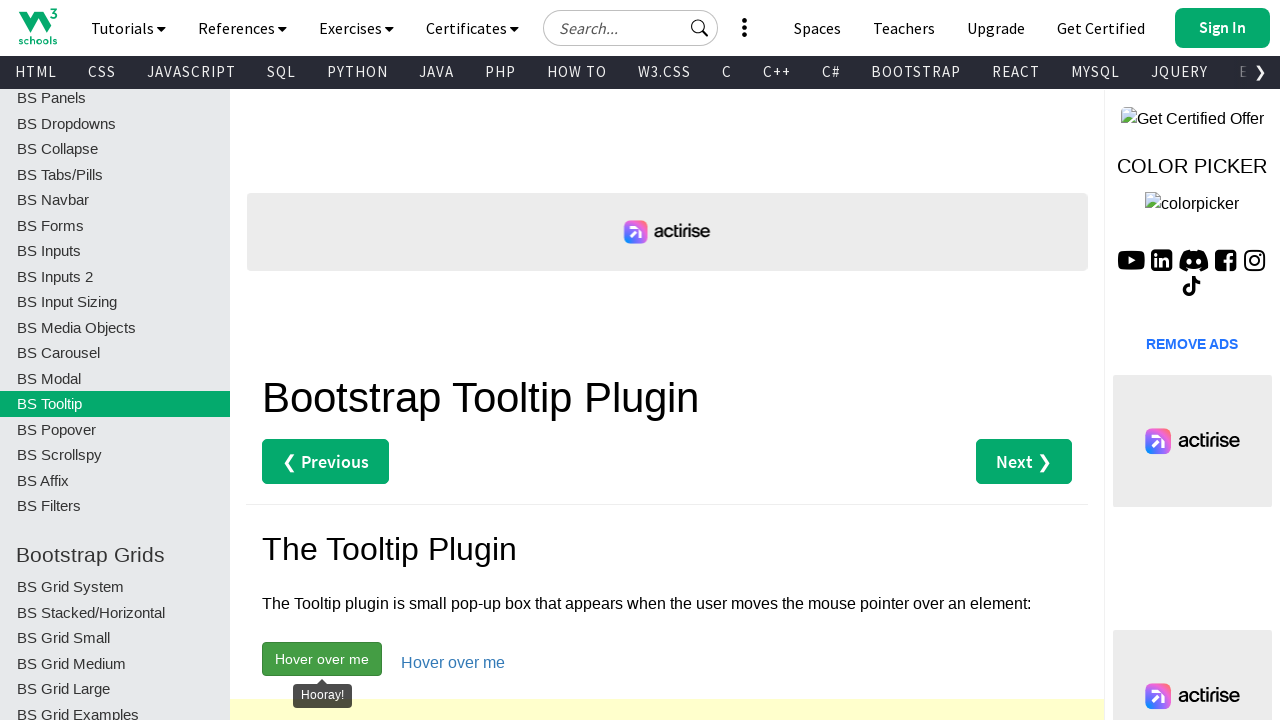

Waited for tooltip to appear
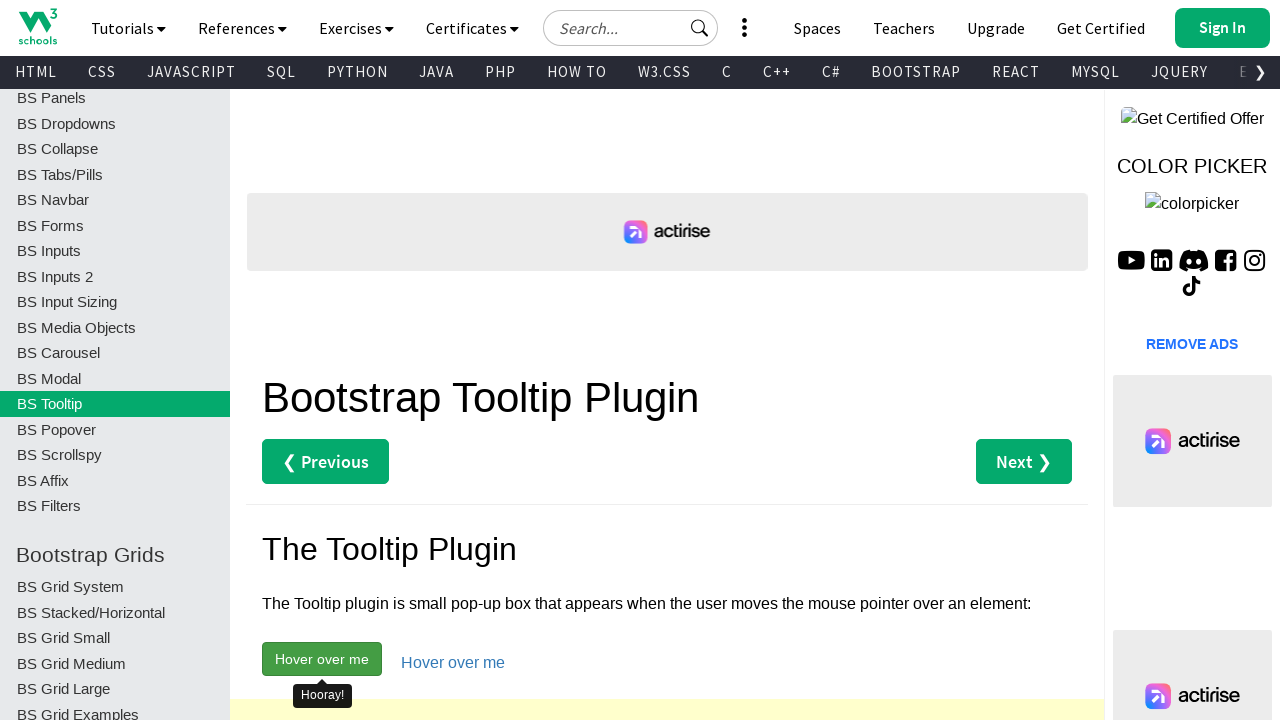

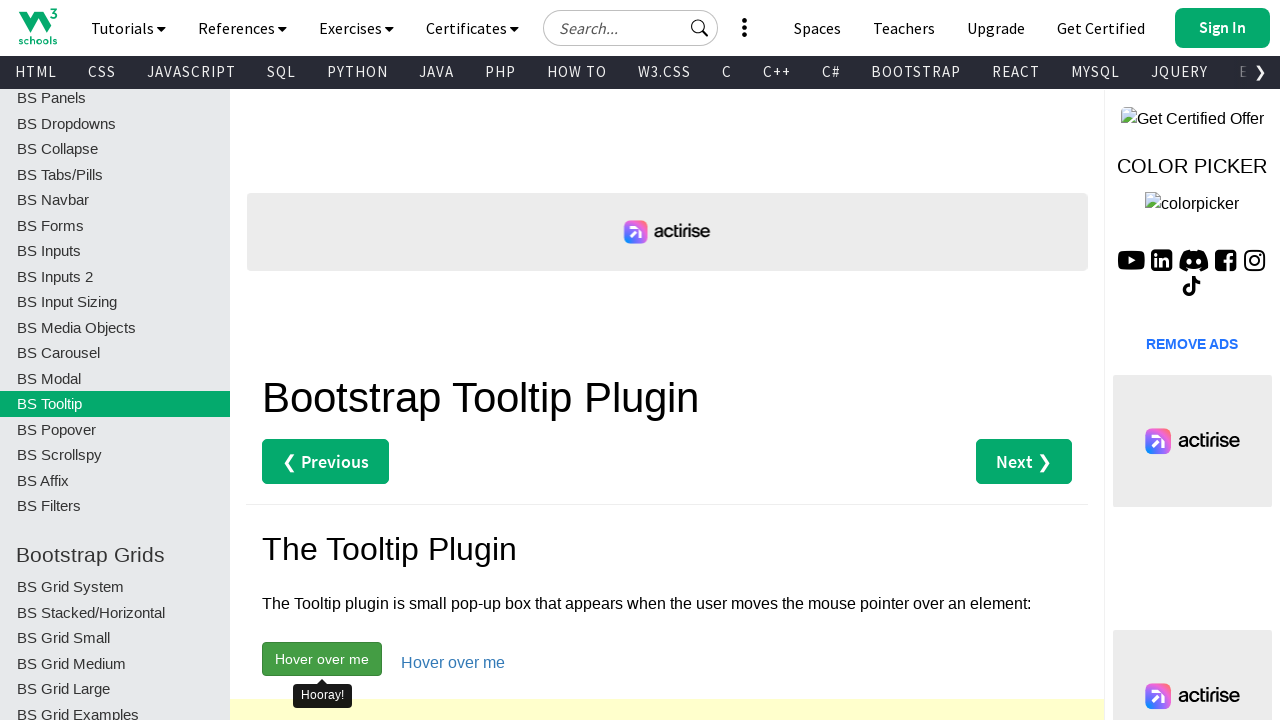